Navigates to The Internet test site, displays all links on the page, then clicks on "Add/Remove Elements" link and verifies the page title

Starting URL: https://the-internet.herokuapp.com/

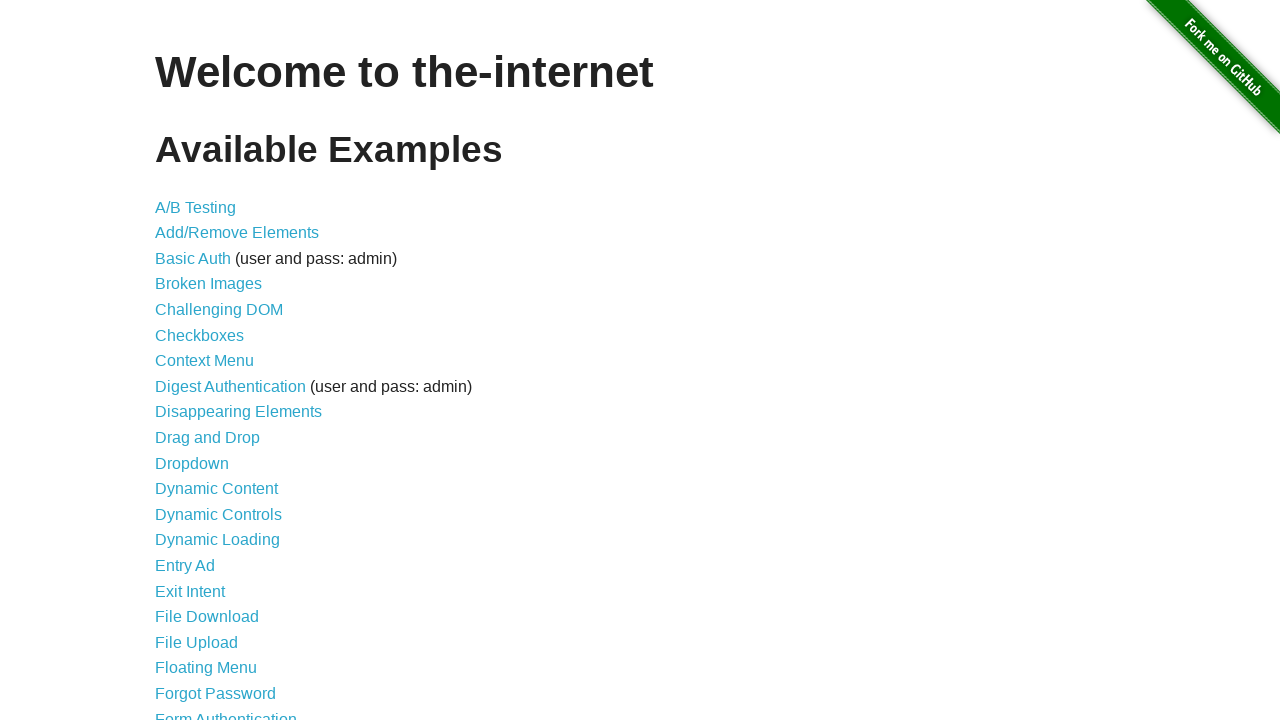

Waited for page to load and list items to appear
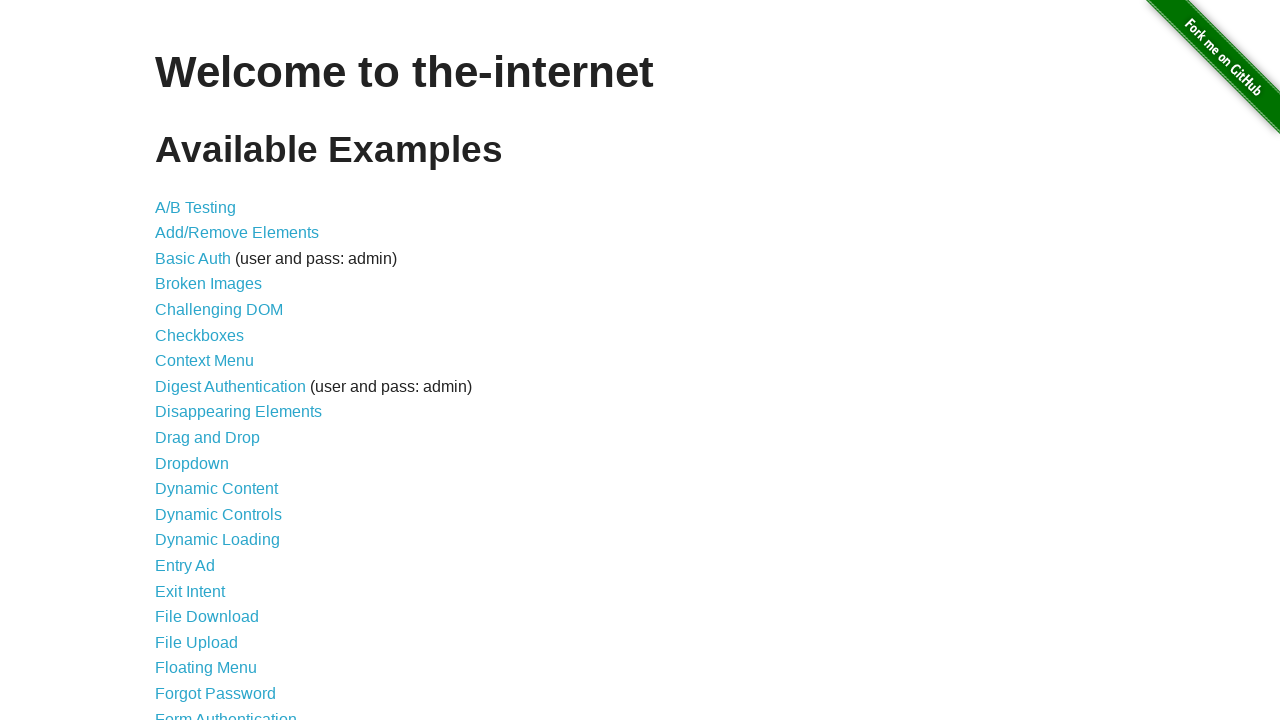

Retrieved all links from the page
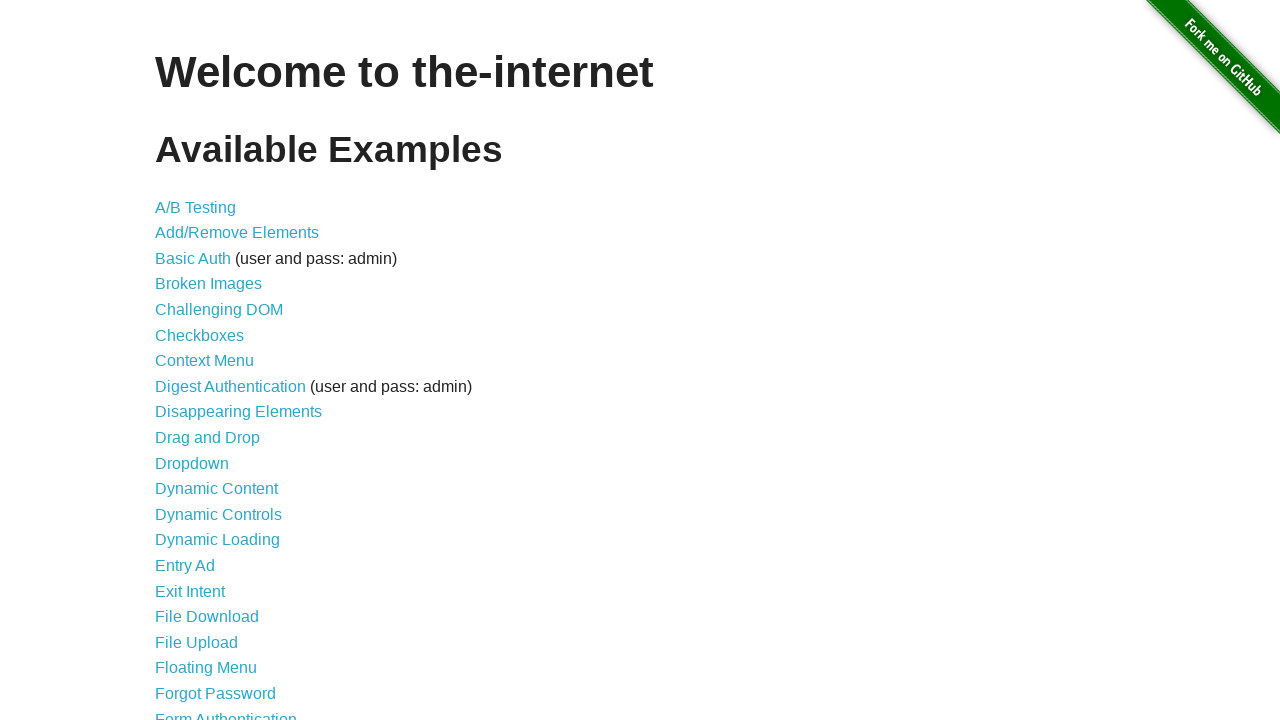

Displayed all 44 links on the page
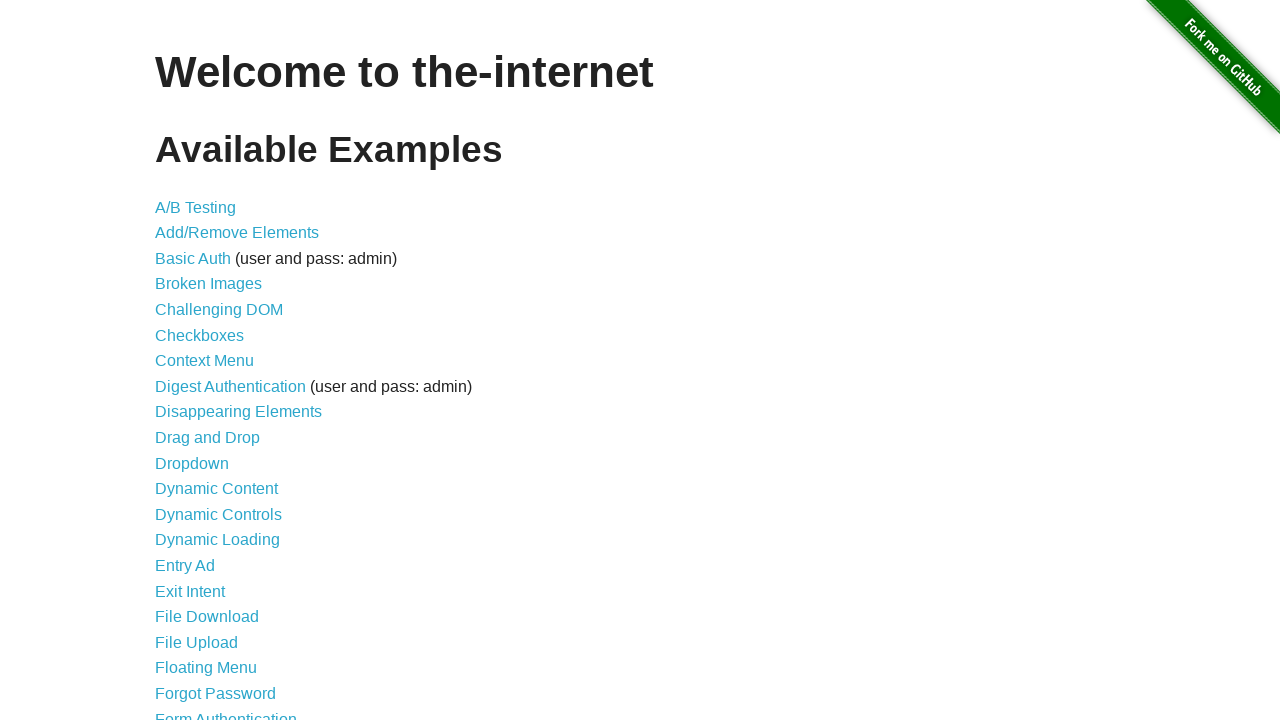

Clicked on 'Add/Remove Elements' link at (237, 233) on text=Add/Remove Elements
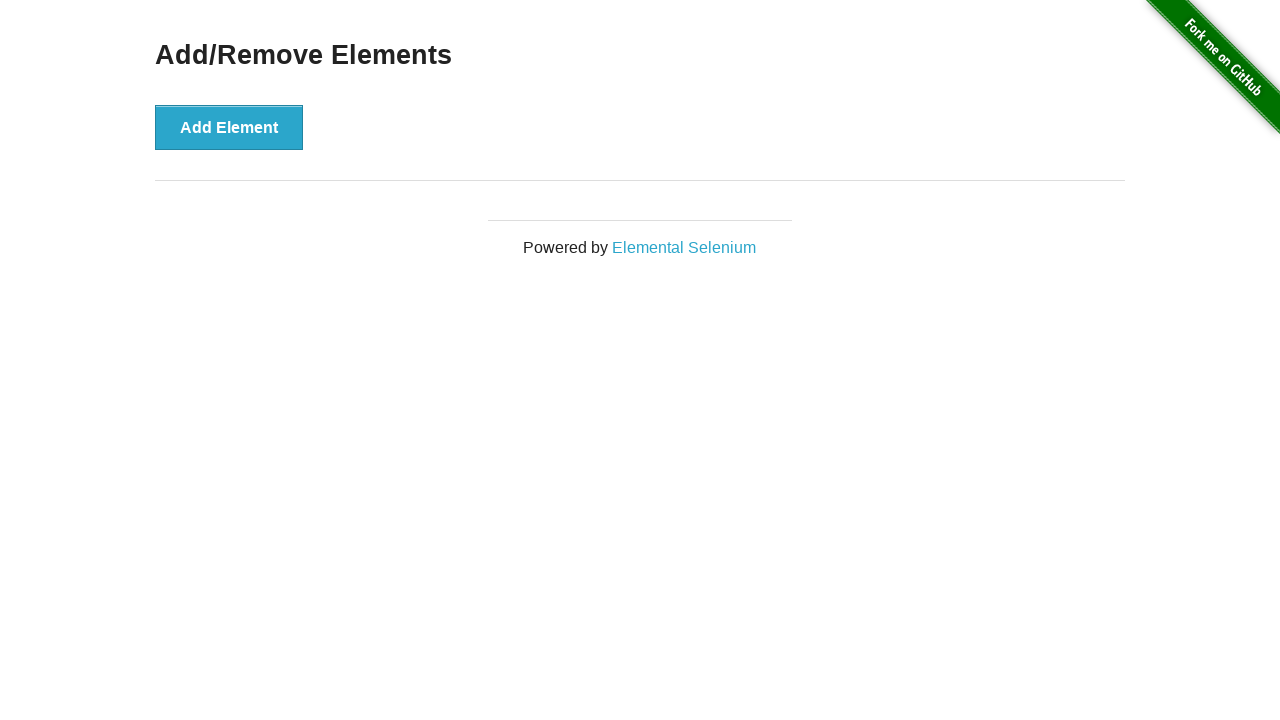

Waited for page title element to appear
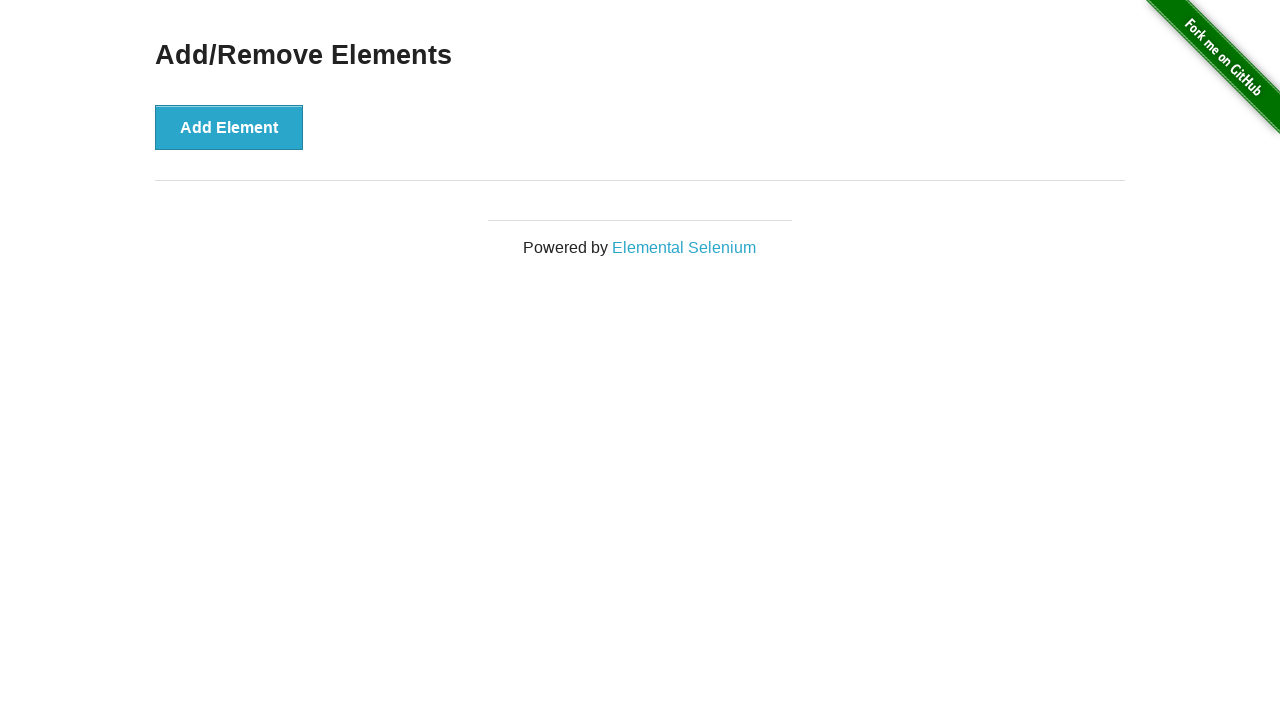

Verified page title: 'Add/Remove Elements'
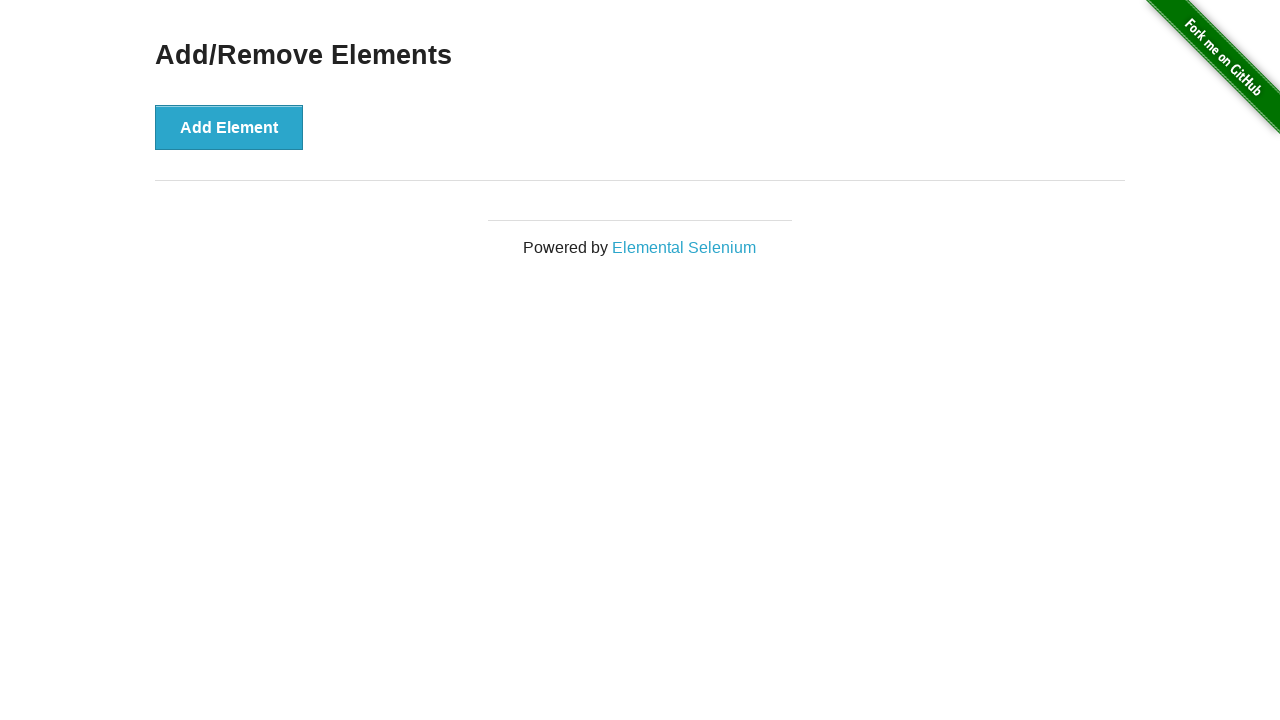

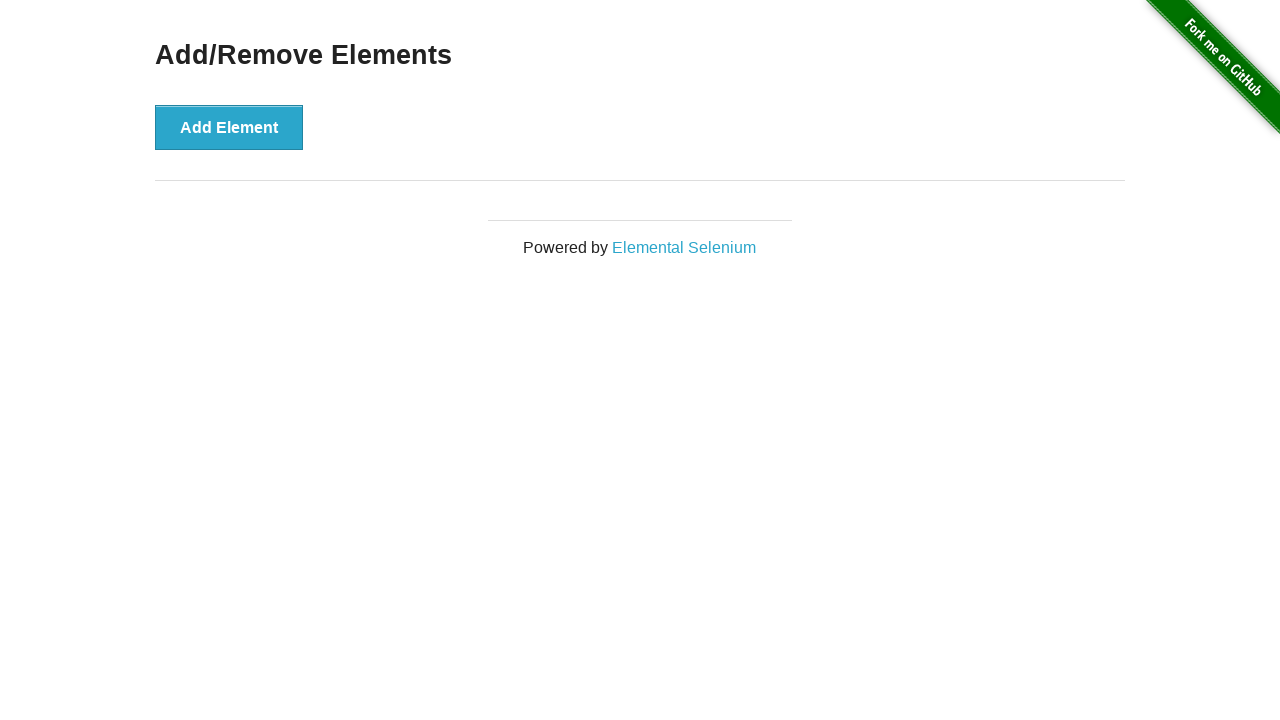